Tests the email input field functionality by entering an email address and verifying it was correctly entered

Starting URL: https://saucelabs.com/test/guinea-pig

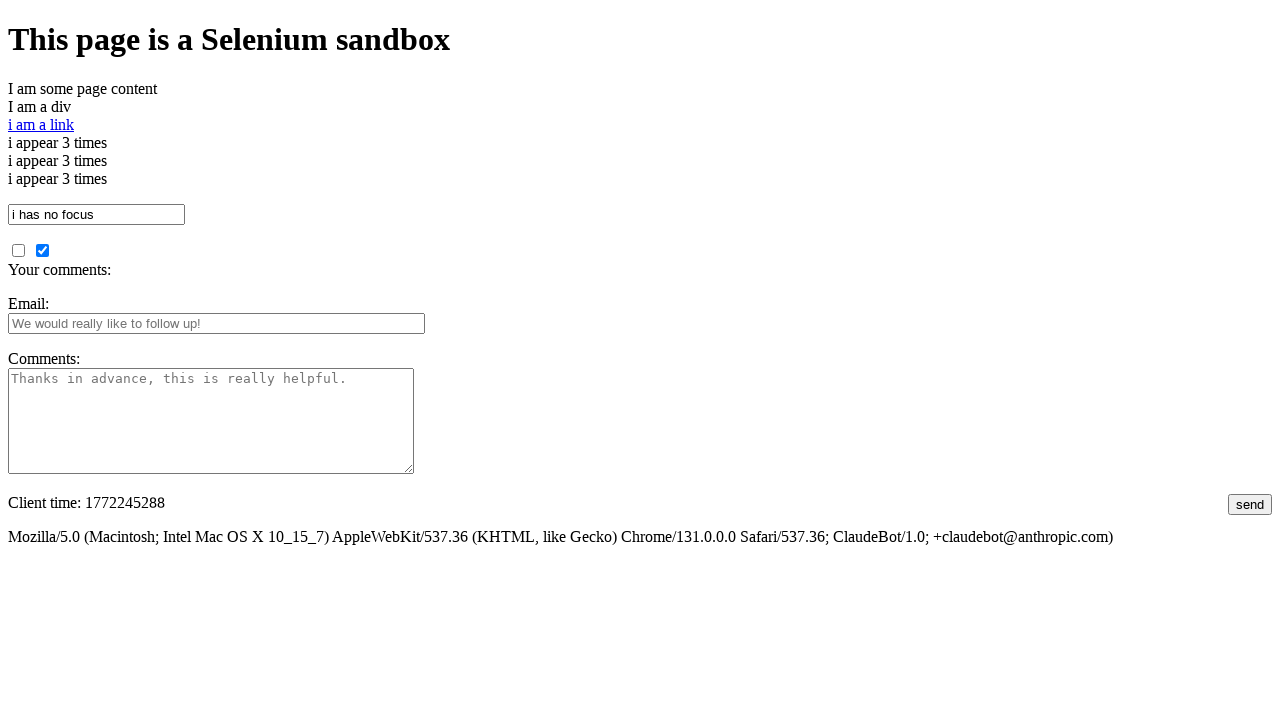

Filled email input field with 'abc@gmail.com' on #fbemail
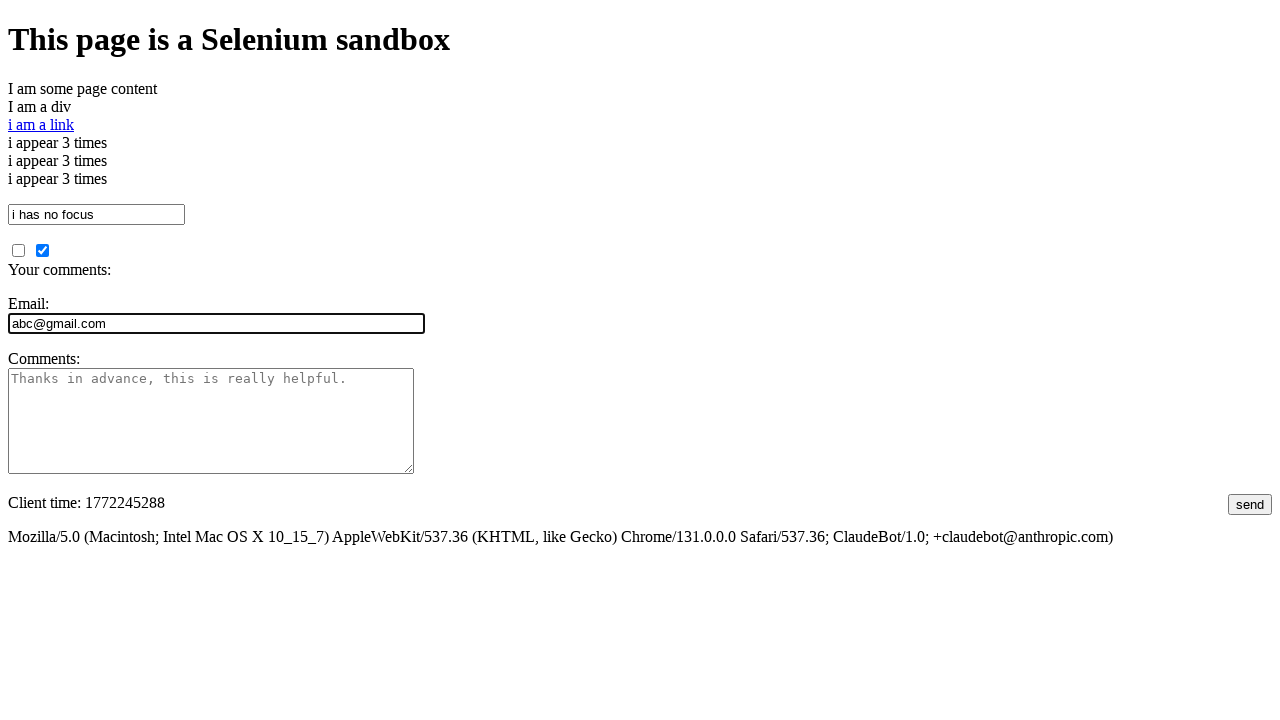

Verified that email input field contains the correct value 'abc@gmail.com'
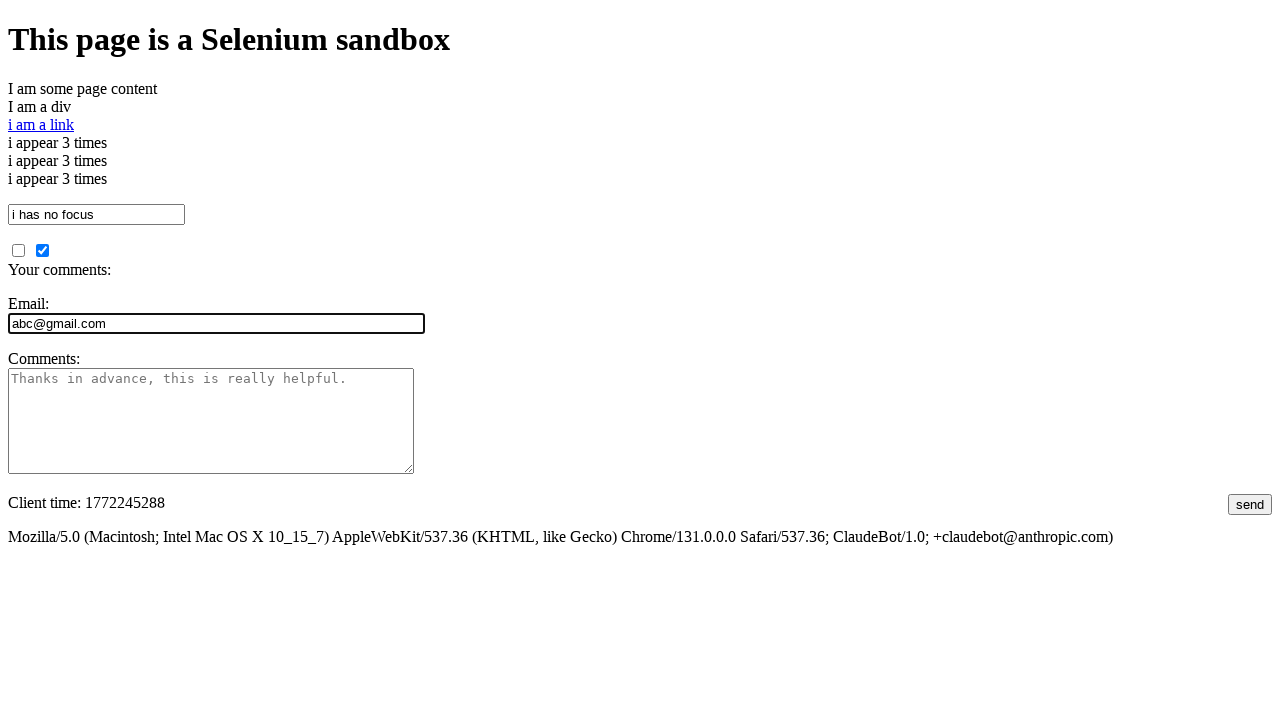

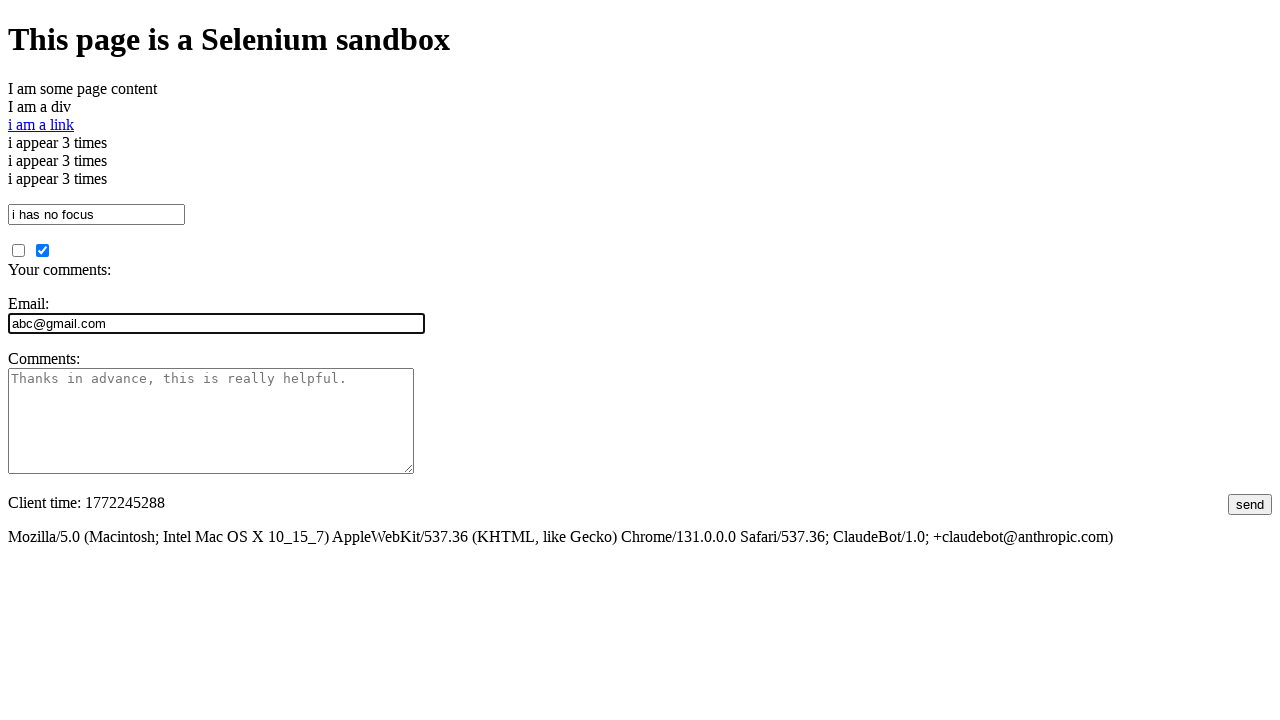